Submits a tree planting service request through Chicago's 311 system by entering an address, specifying a location preference, indicating the number of trees requested, and completing the multi-step form.

Starting URL: https://311.chicago.gov/s/new-service-request?typecodeid=a1Pt0000000Q7gBEAS&language=en_US

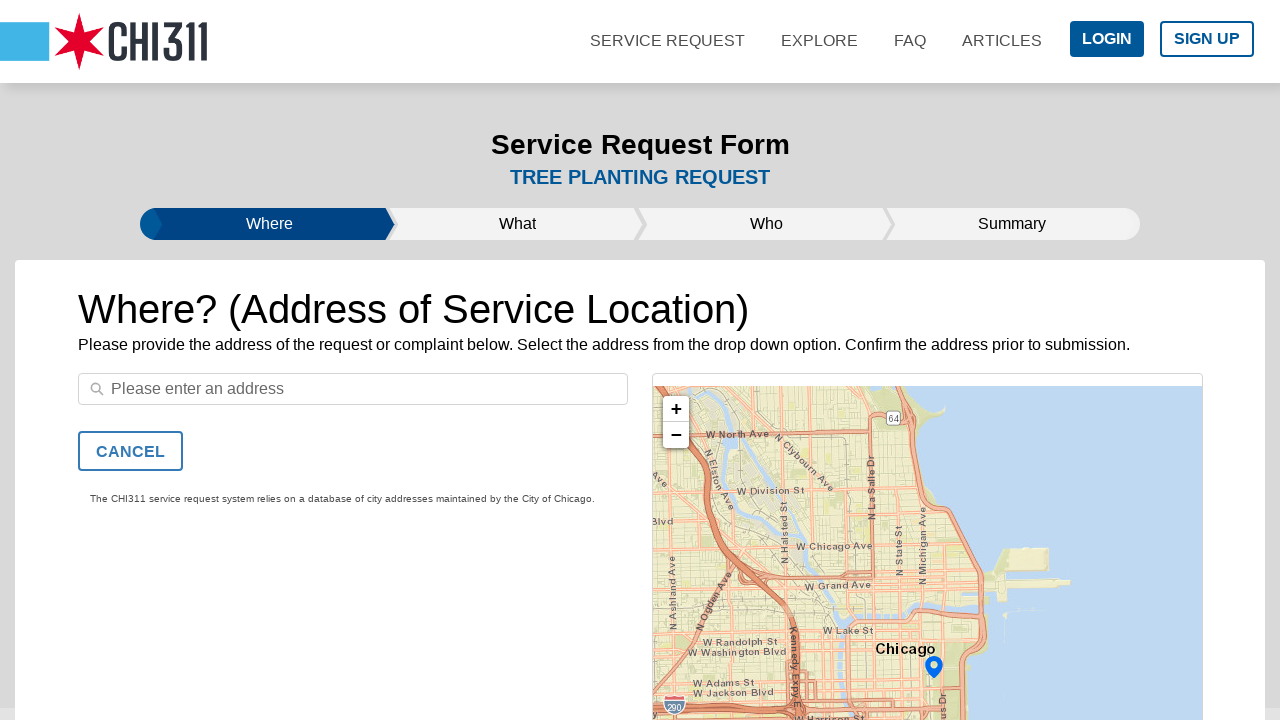

Clicked on address input field at (353, 389) on internal:attr=[placeholder="Please enter an address"i]
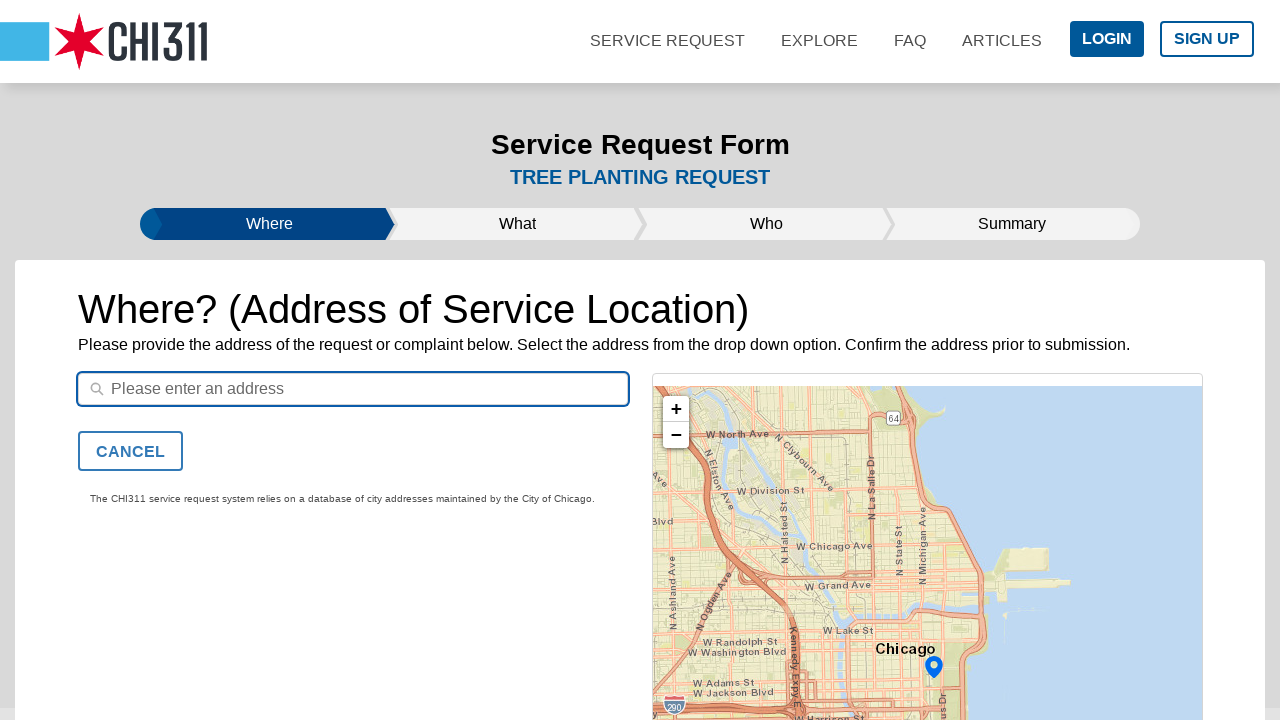

Filled address field with '1234 W Madison St' on internal:attr=[placeholder="Please enter an address"i]
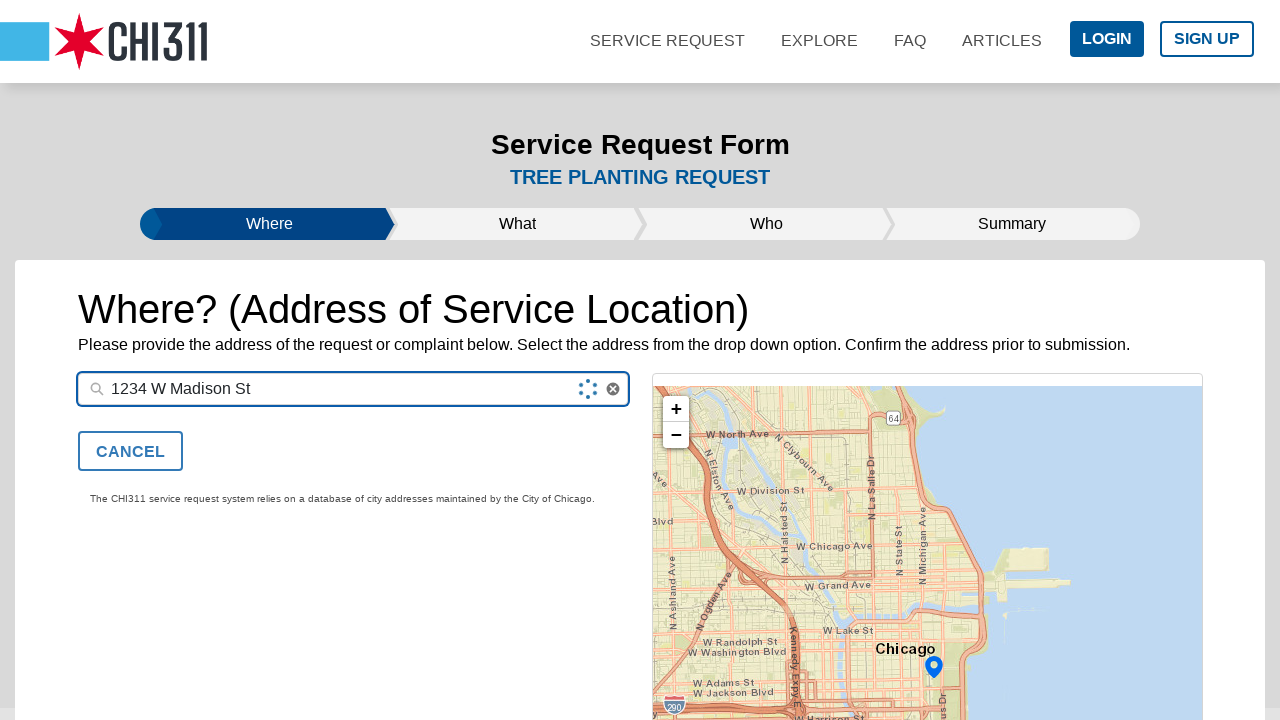

Selected matching address from suggestions at (174, 428) on div[role=listbox] >> internal:text="1234 W Madison St"i
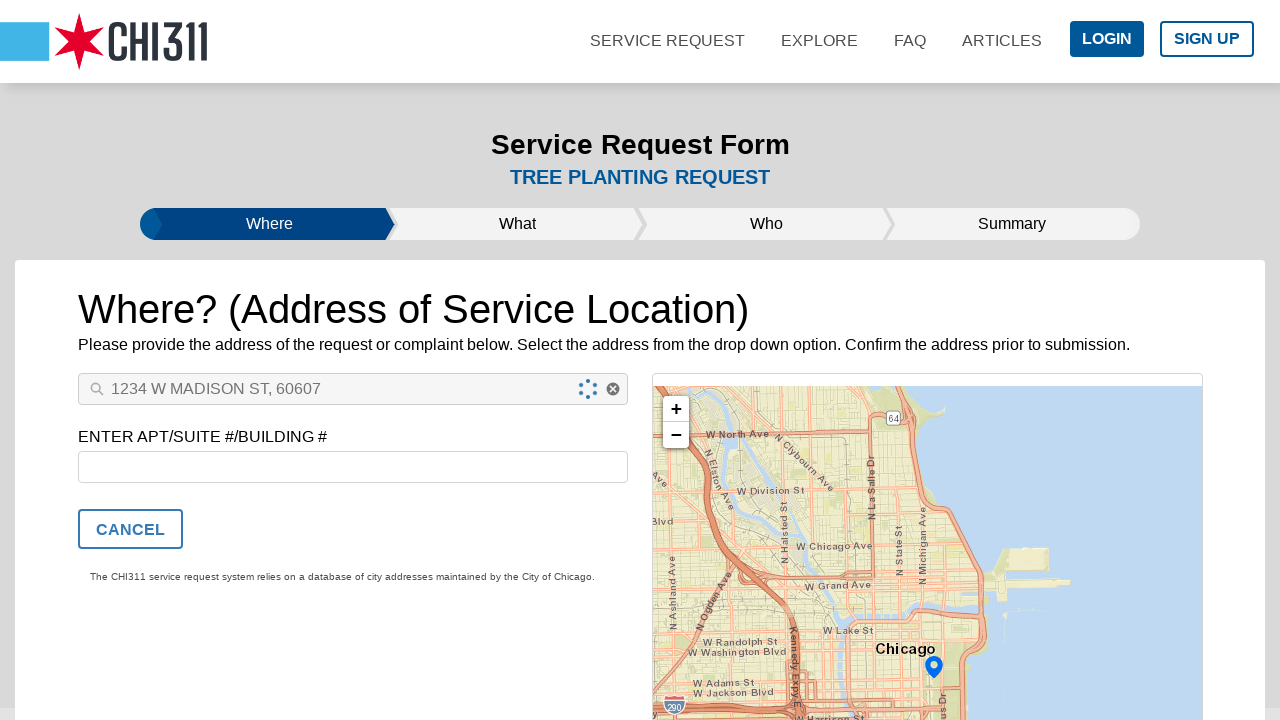

Clicked 'Confirm Address' button at (532, 657) on internal:role=button[name="Confirm Address"i]
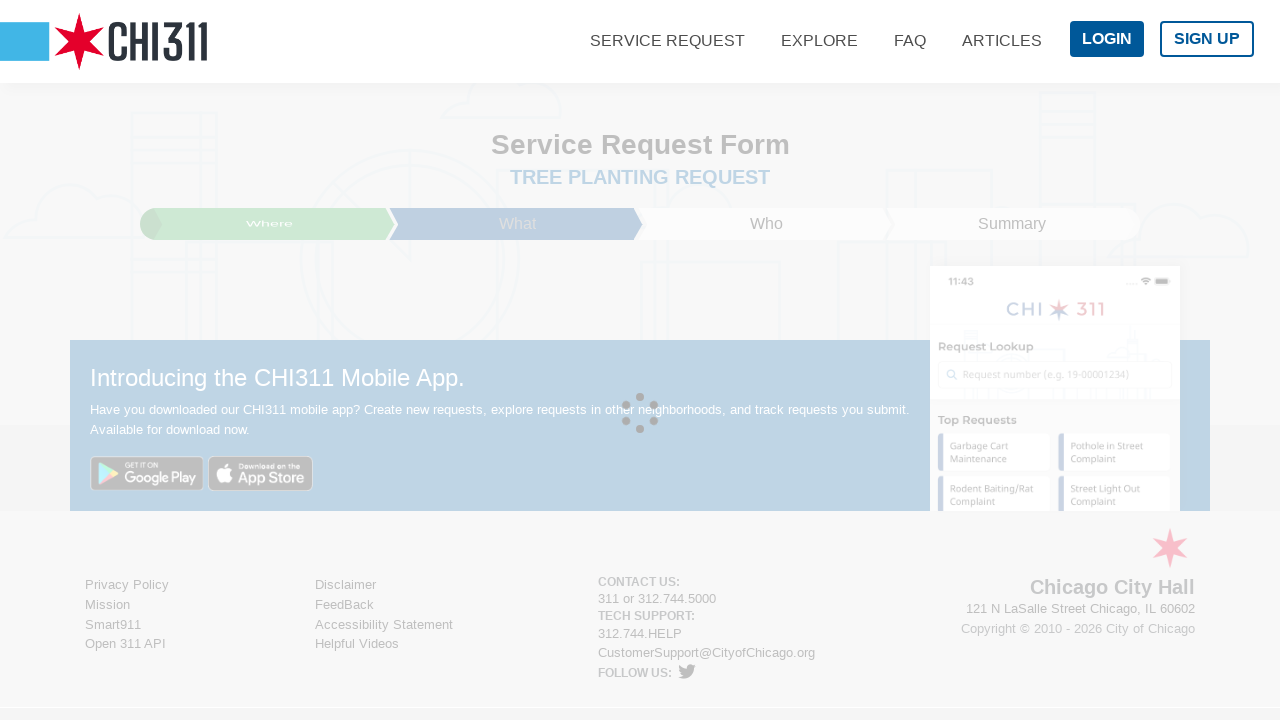

Clicked on location preference field at (640, 476) on internal:label="*1. Where would you like the"i
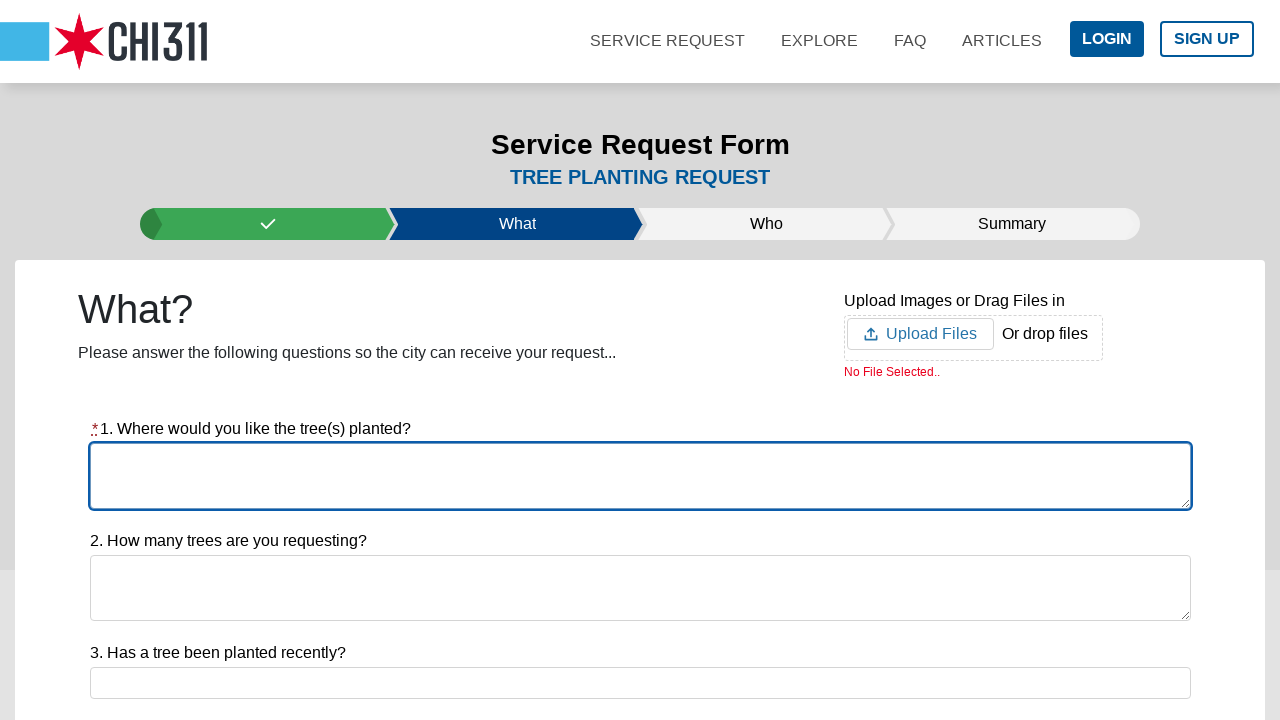

Filled location preference with 'Parkway' on internal:label="*1. Where would you like the"i
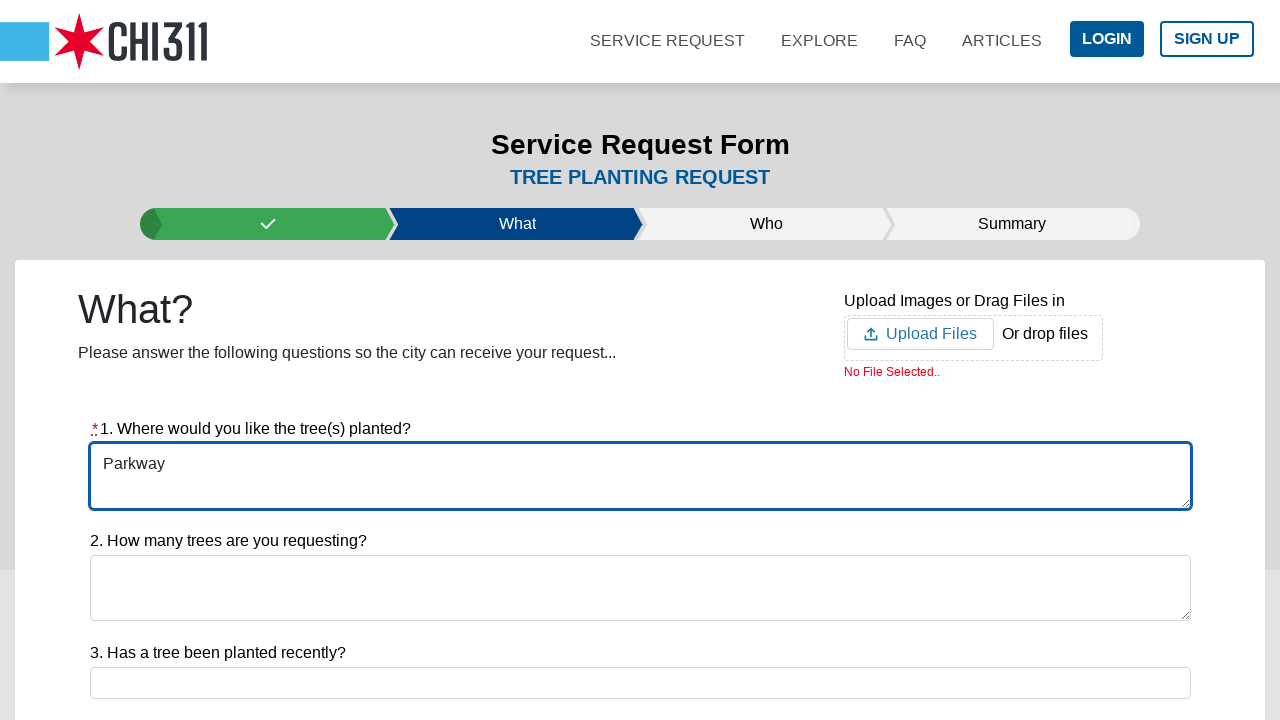

Clicked on tree count field at (640, 588) on internal:label="2. How many trees are you"i
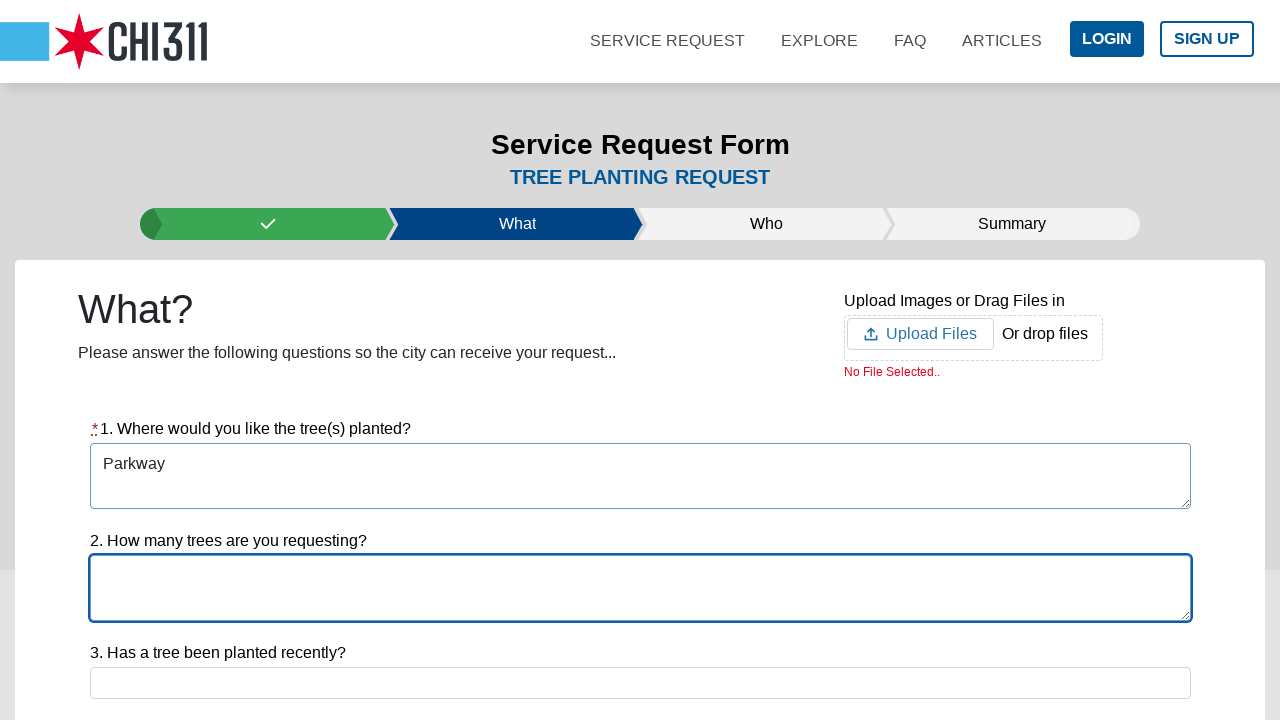

Filled tree count field with '2' on internal:label="2. How many trees are you"i
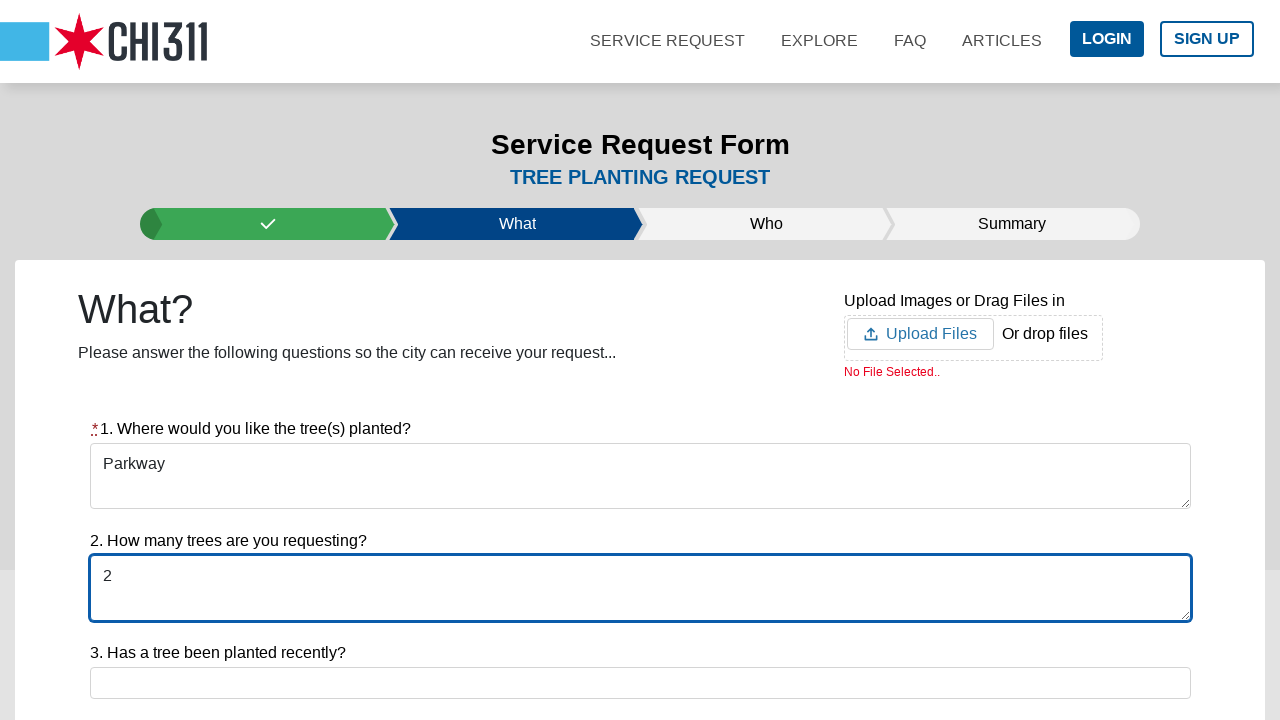

Clicked 'next' button to proceed to next step at (1164, 361) on internal:role=button[name="next"i]
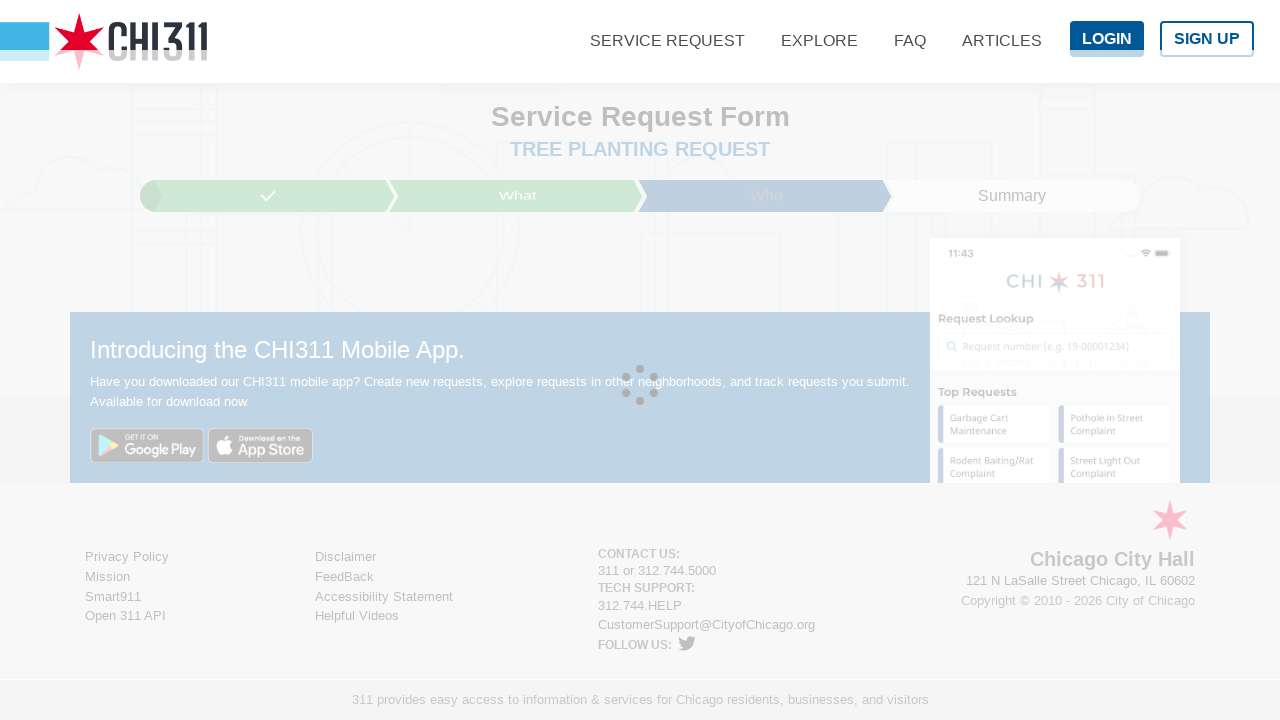

Clicked 'next' button again to continue at (1164, 489) on internal:role=button[name="next"i]
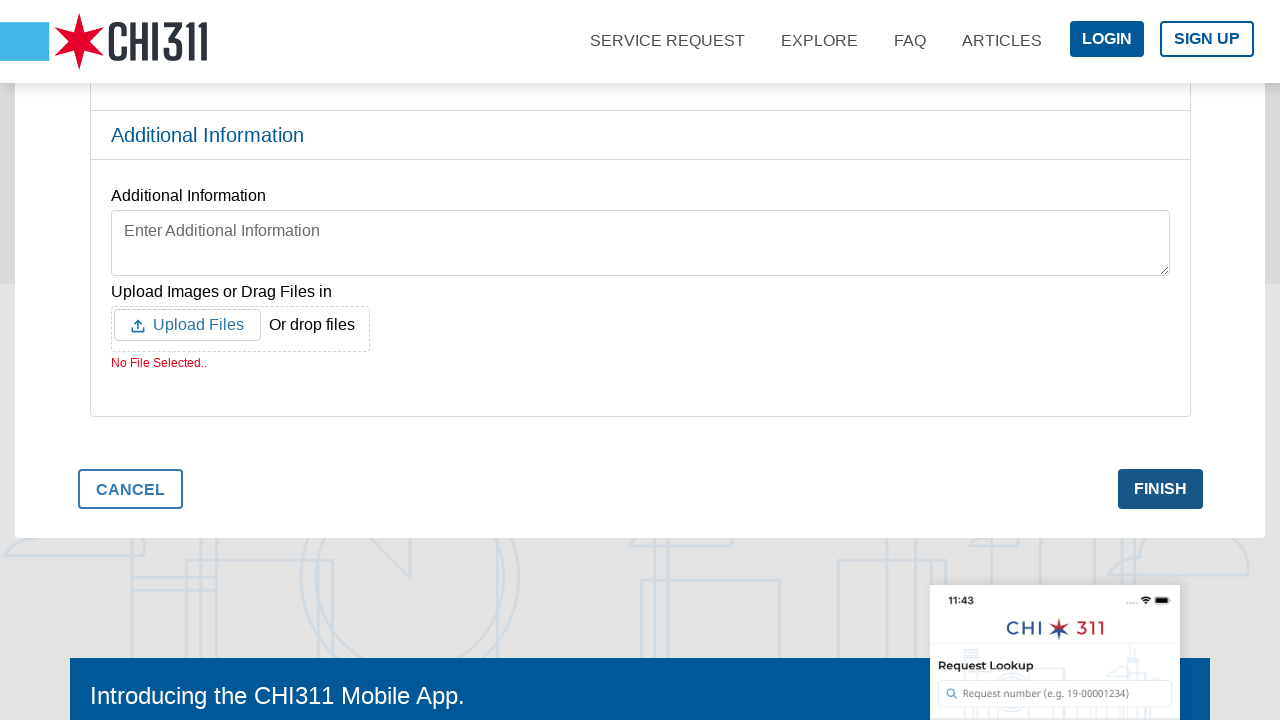

Clicked 'Finish' button to submit tree planting request at (1160, 489) on internal:role=button[name="Finish"i]
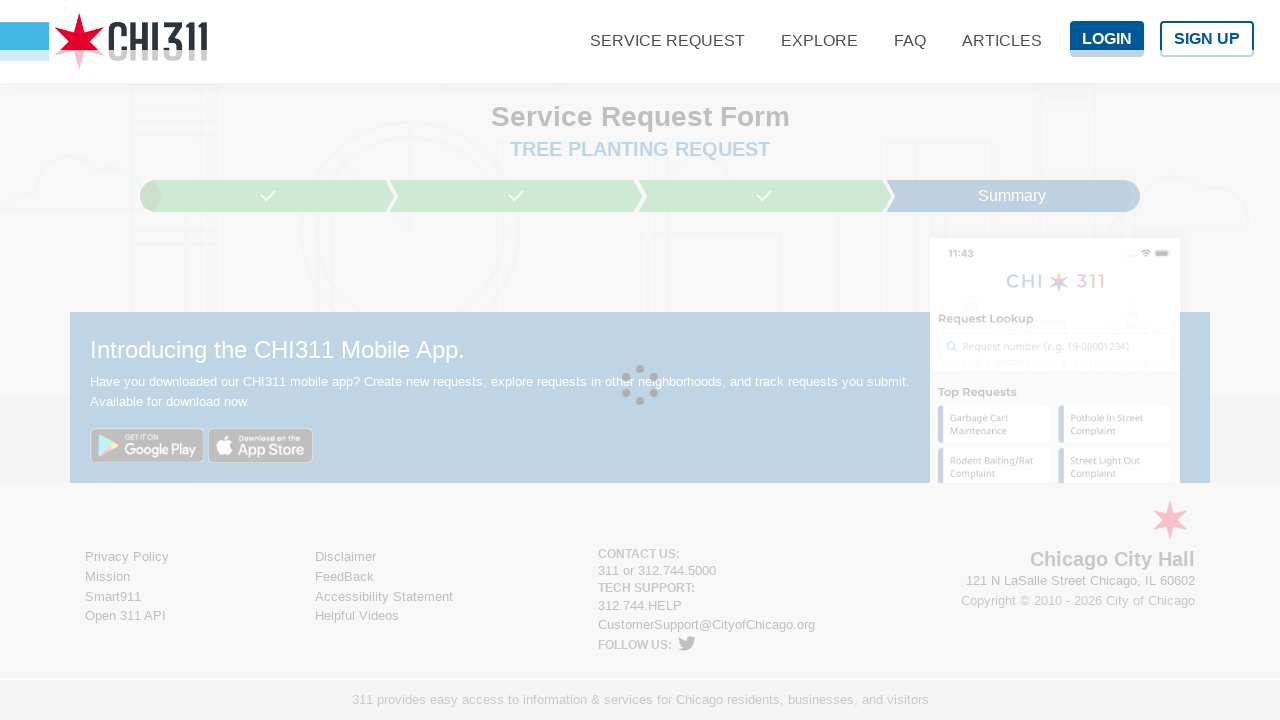

Confirmed service request submission - success message appeared
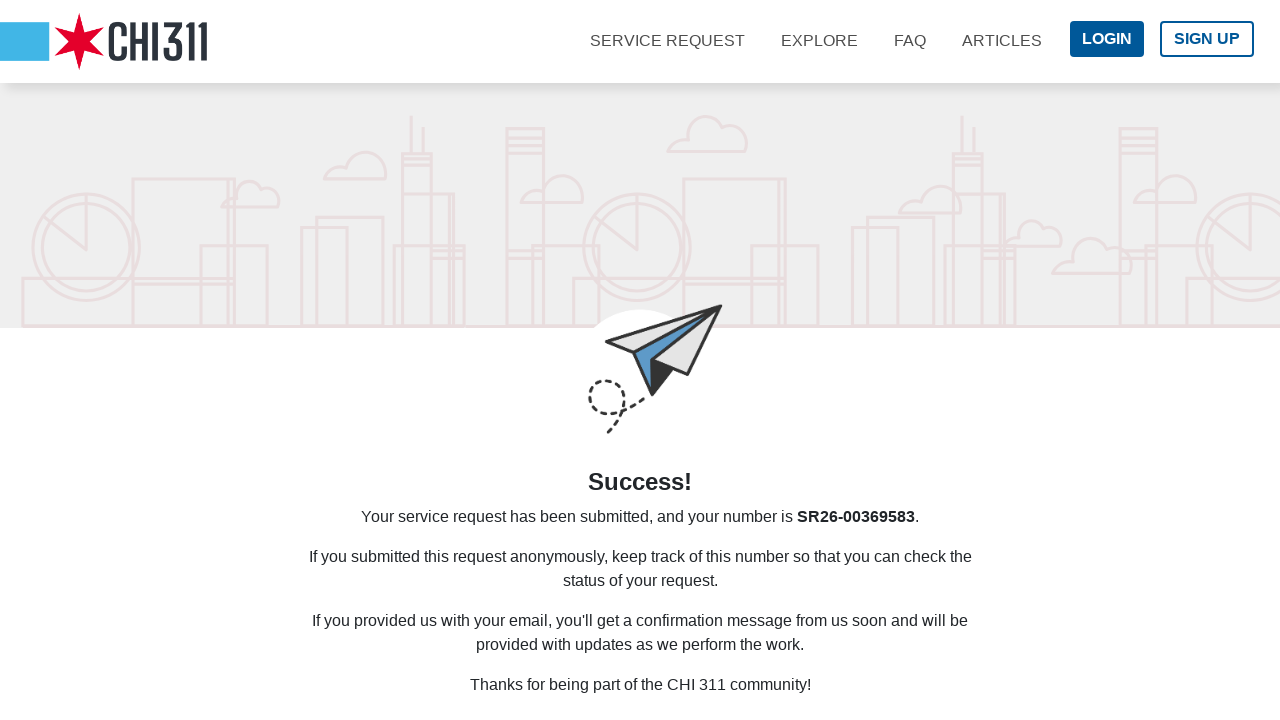

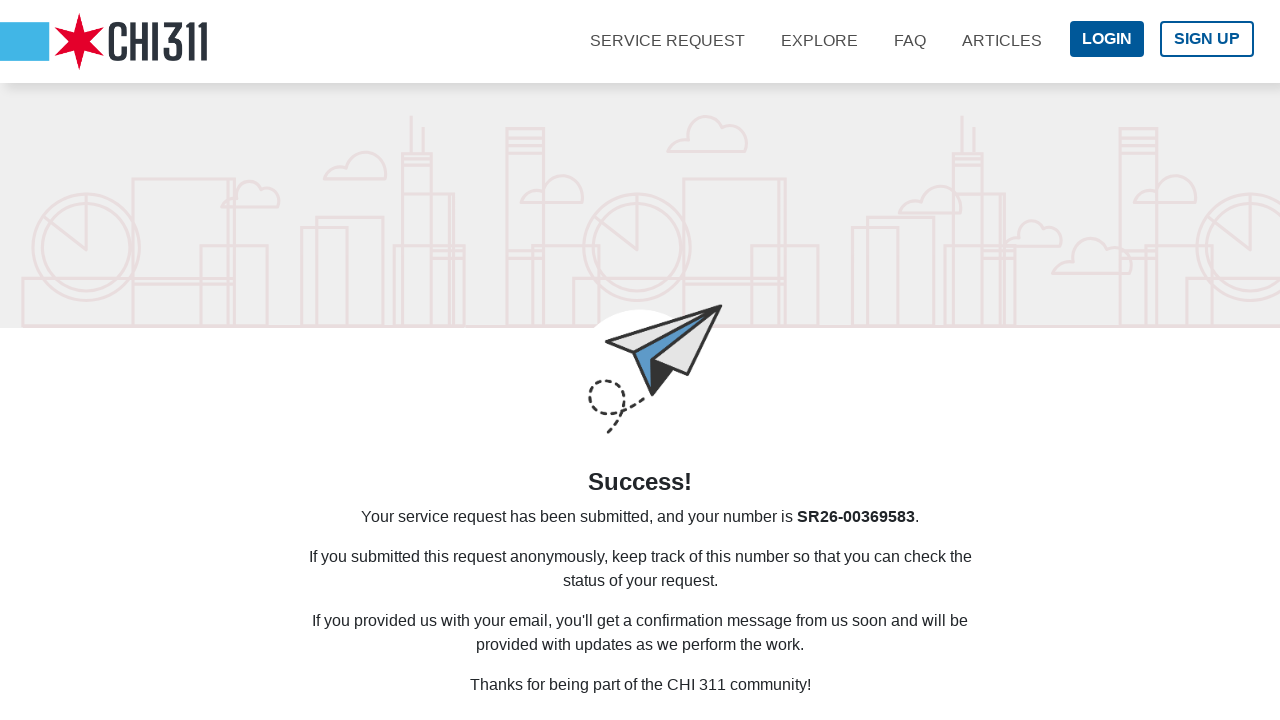